Tests CoWIN website by clicking on FAQ and Partner links, opening them in new windows, fetching window handles, and then closing them to return to the home page

Starting URL: https://www.cowin.gov.in/

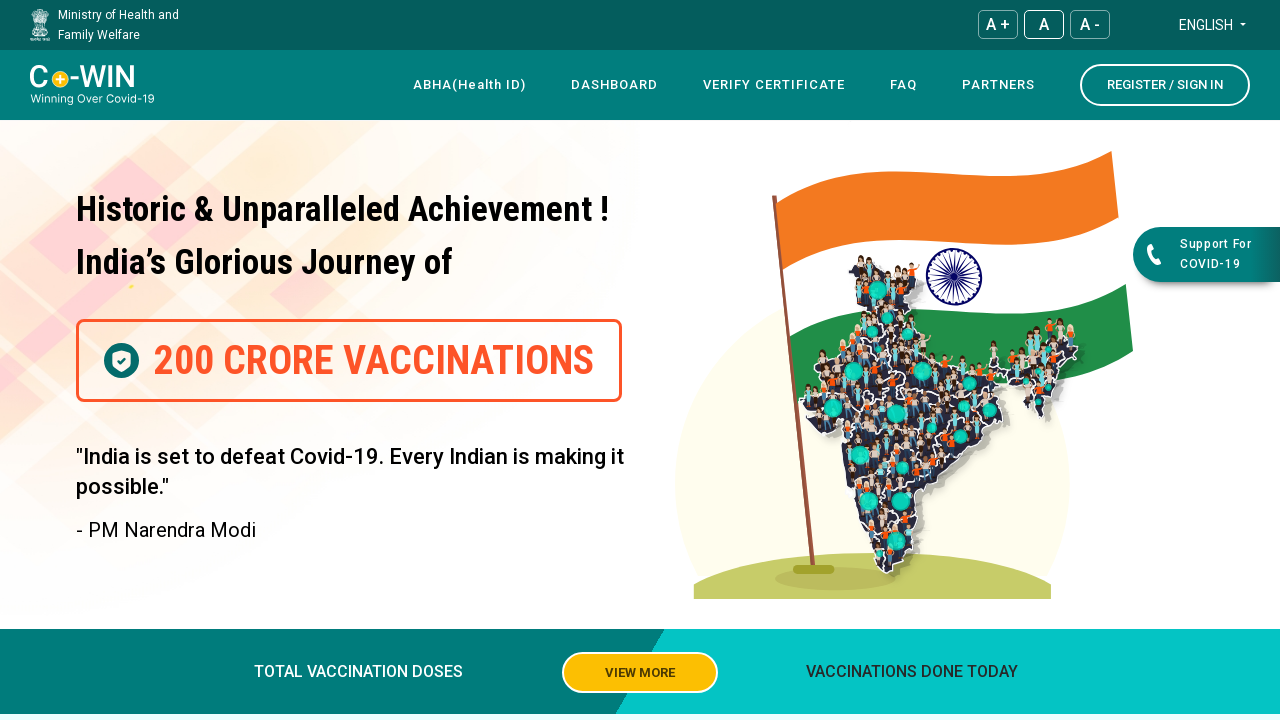

Waited for FAQ link to be available
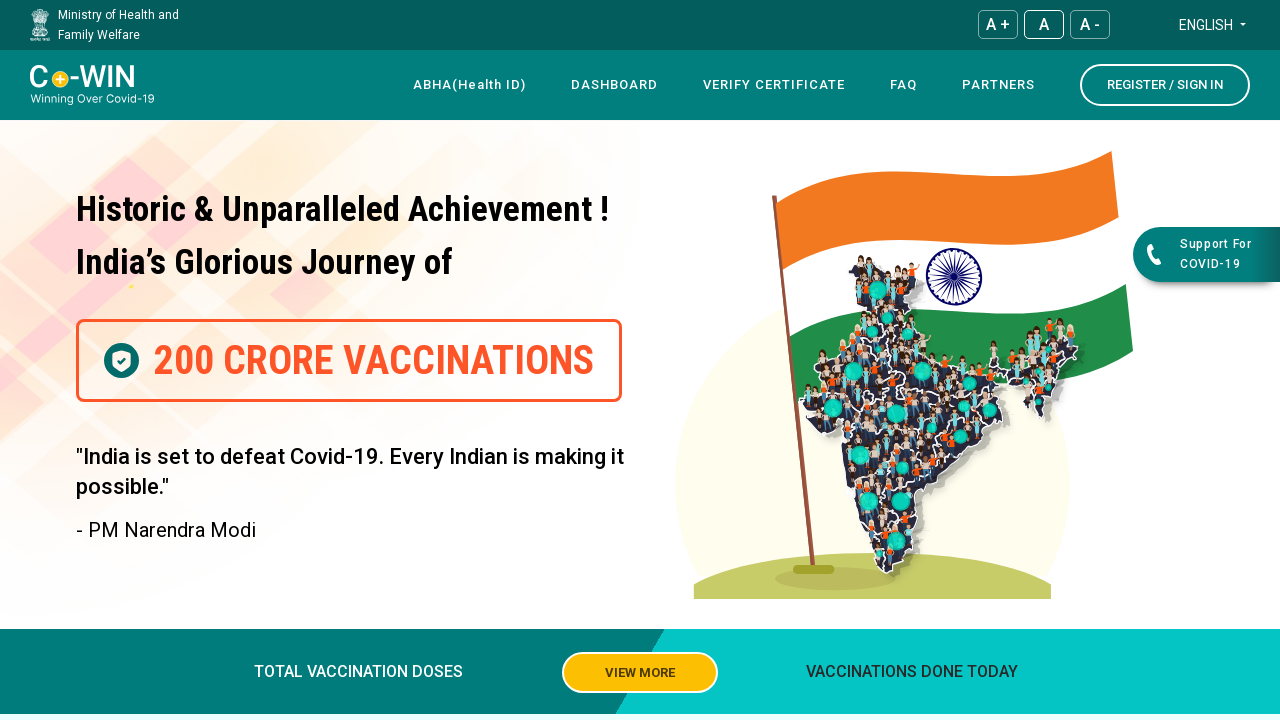

Clicked on FAQ link
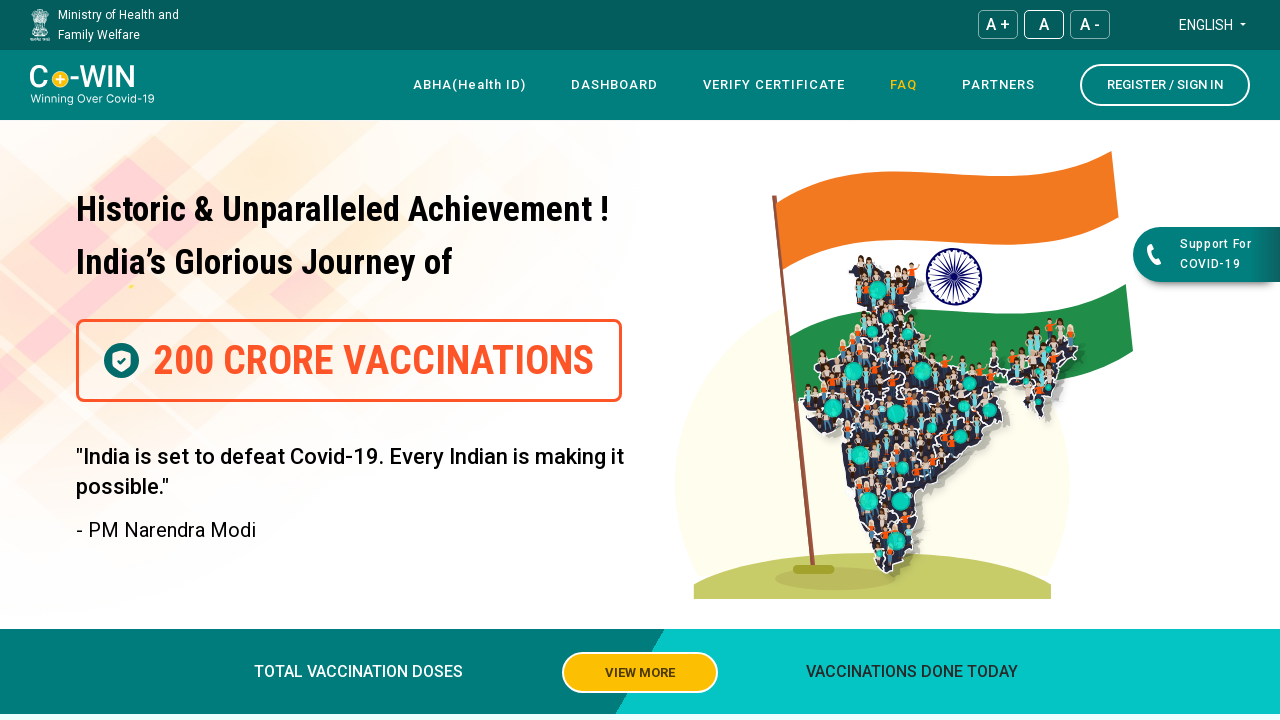

Retrieved all window handles - FAQ window handle: <Page url='https://www.cowin.gov.in/'>
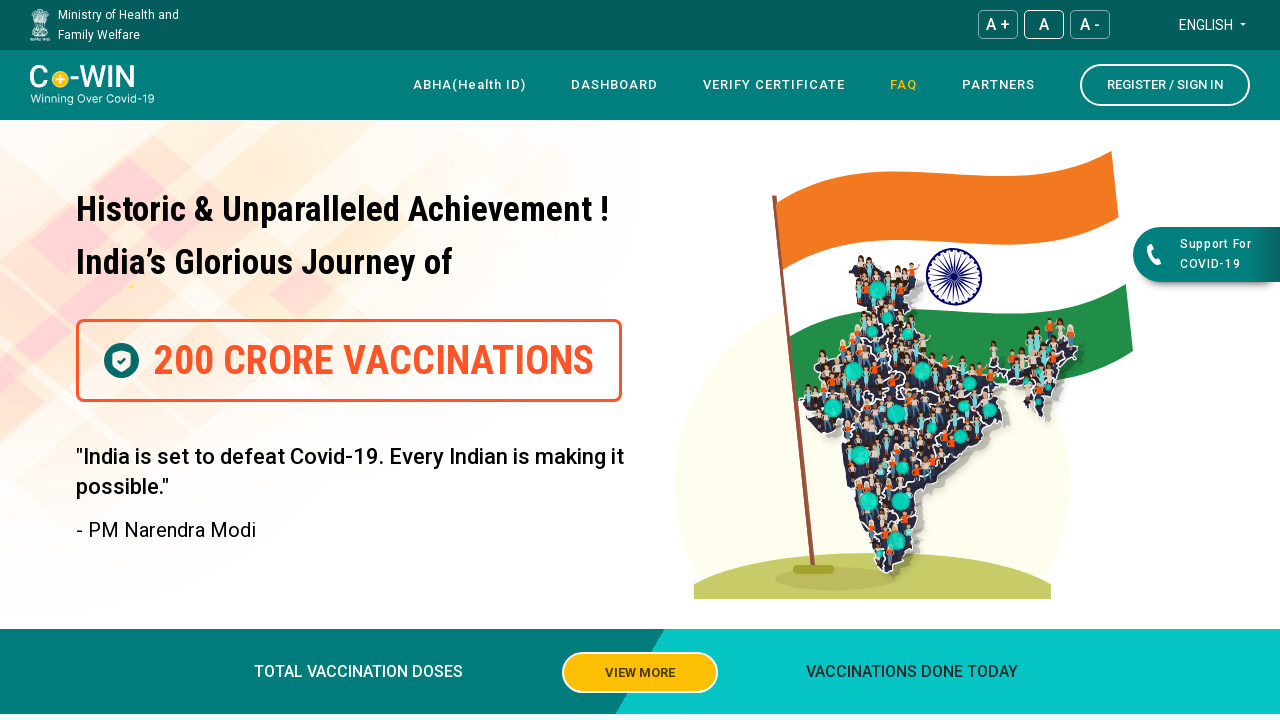

Waited for Partner link to be available
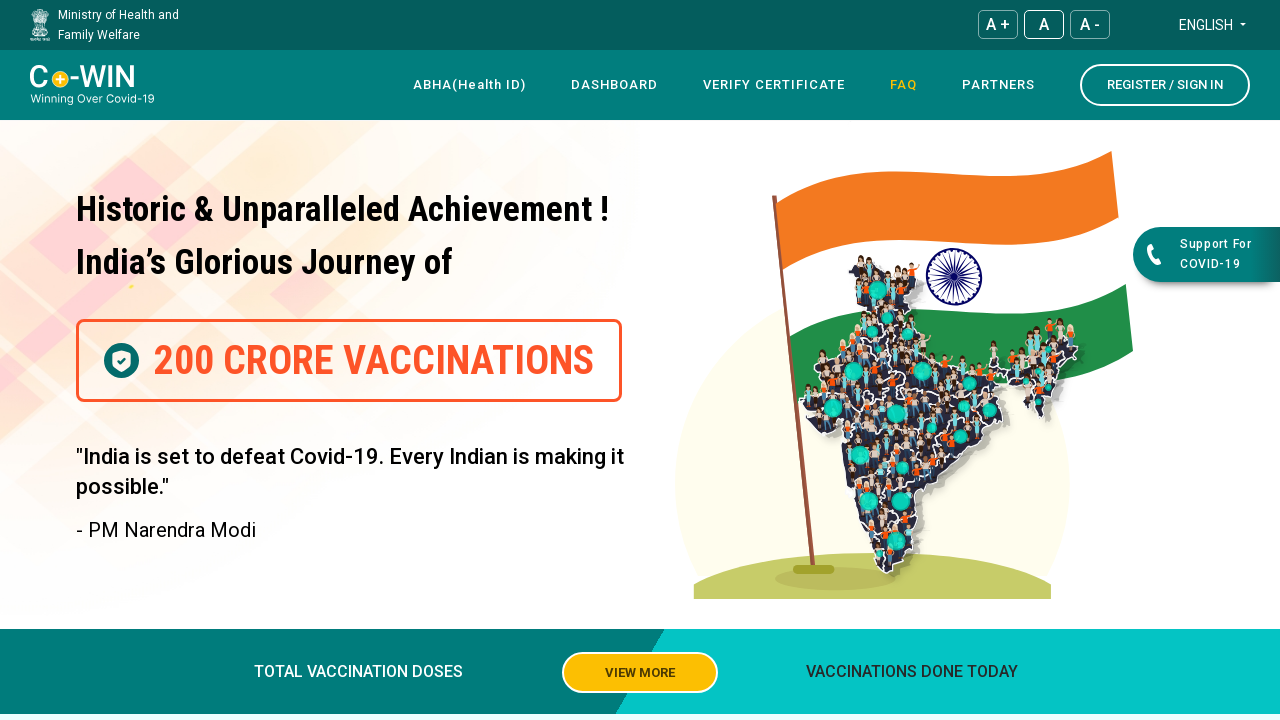

Clicked on Partner link
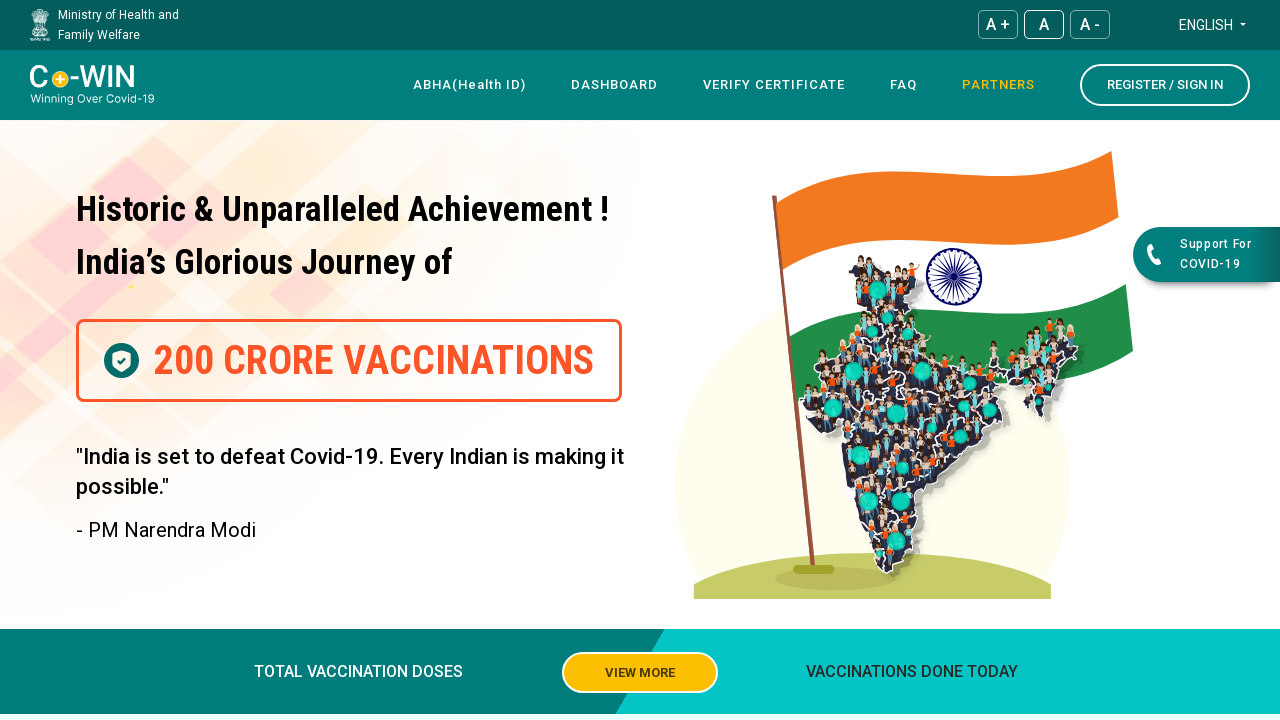

Retrieved updated window handles - Partner page frame ID: <Page url='https://www.cowin.gov.in/faq'>
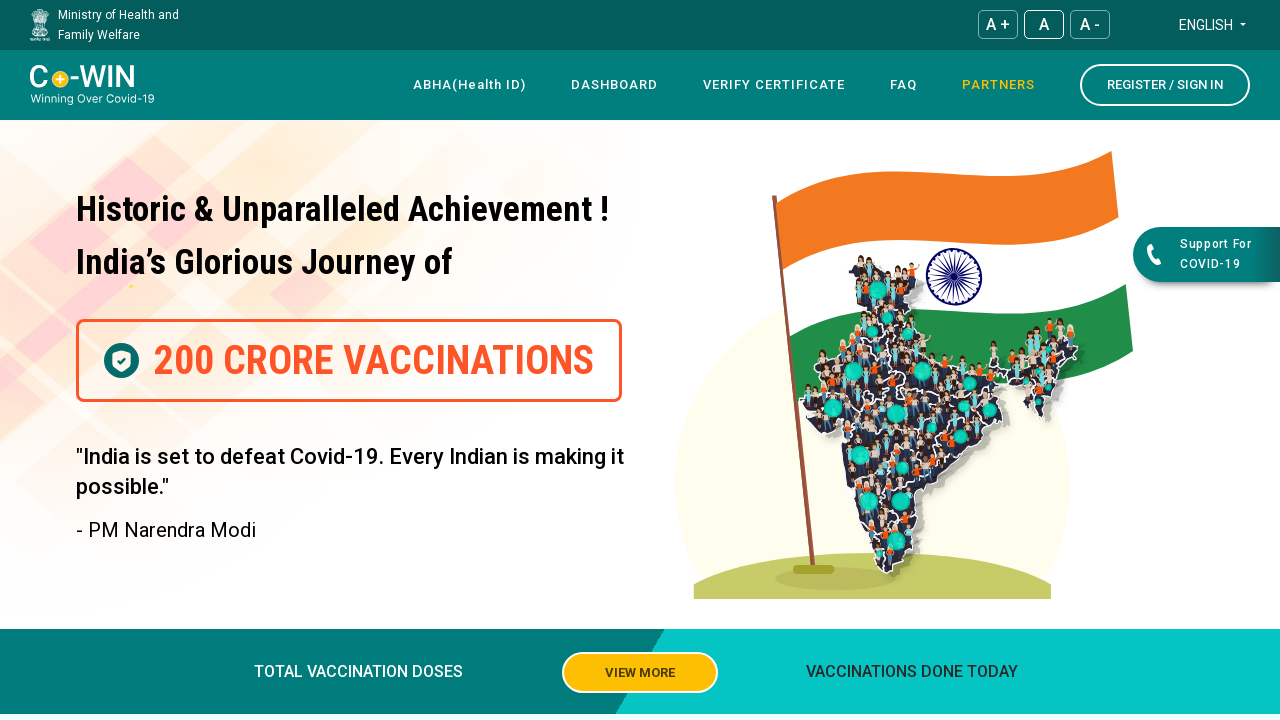

Closed a secondary window
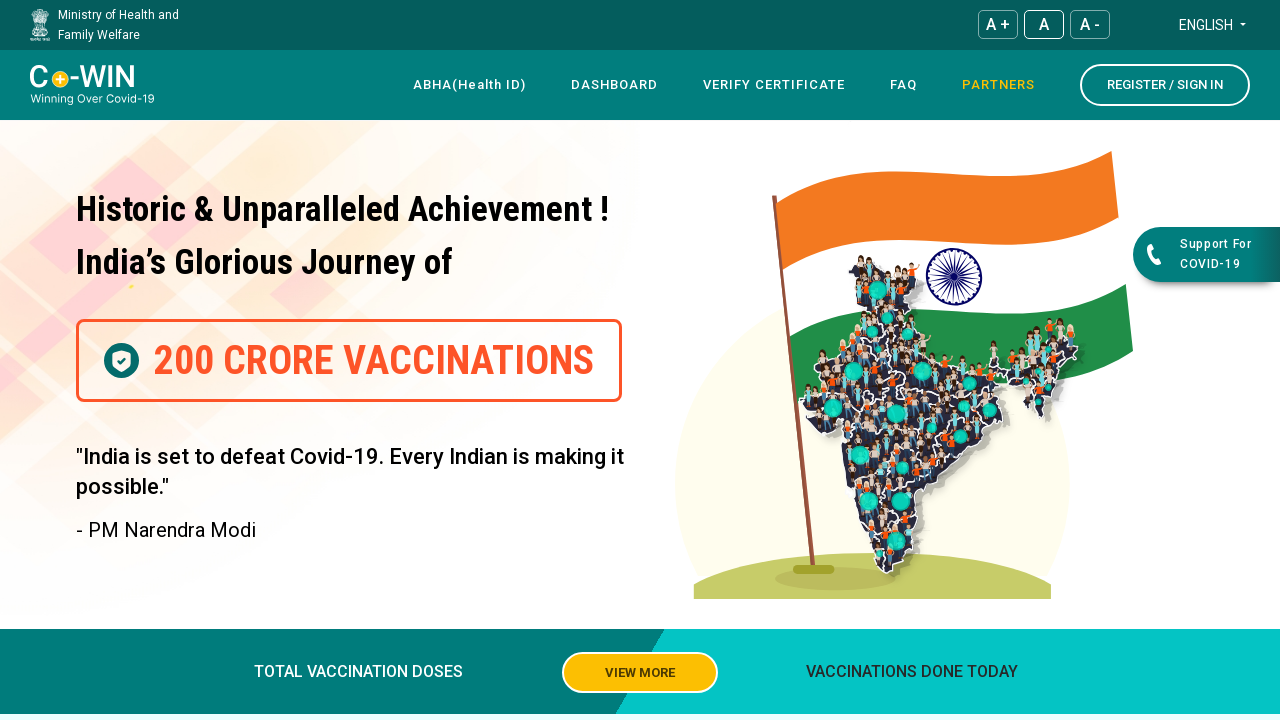

Closed a secondary window
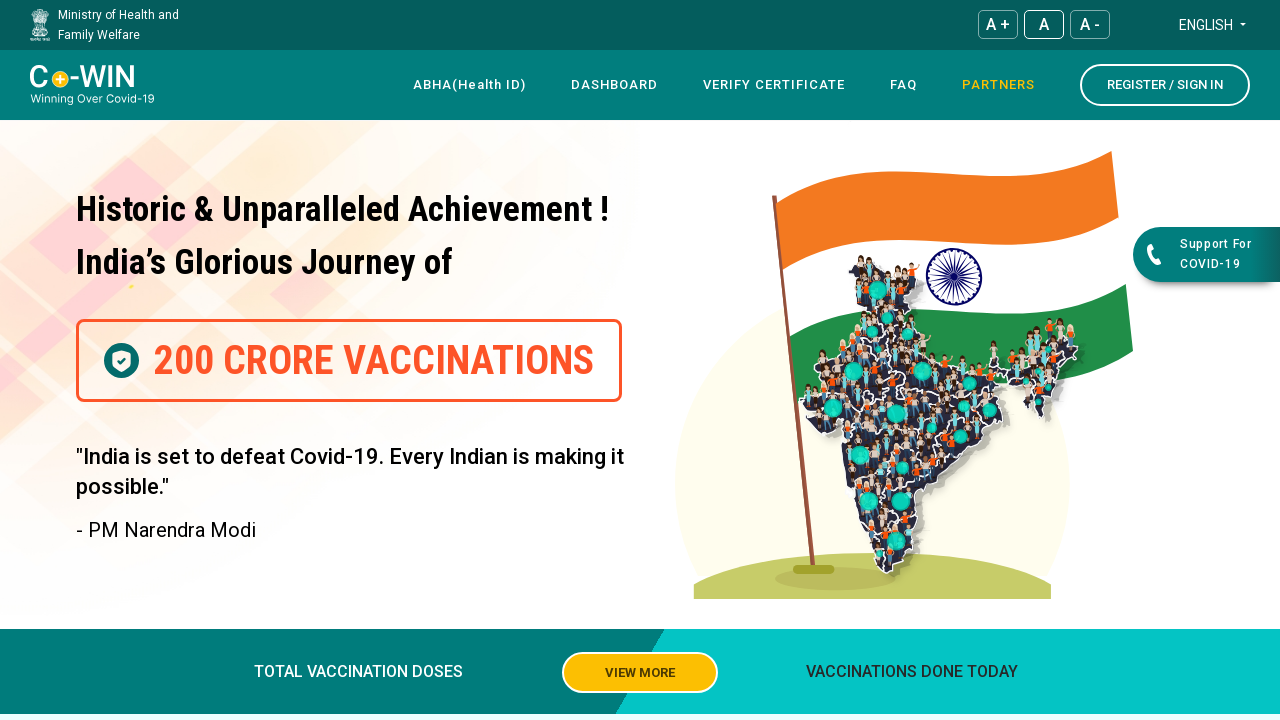

Returned to the home page window
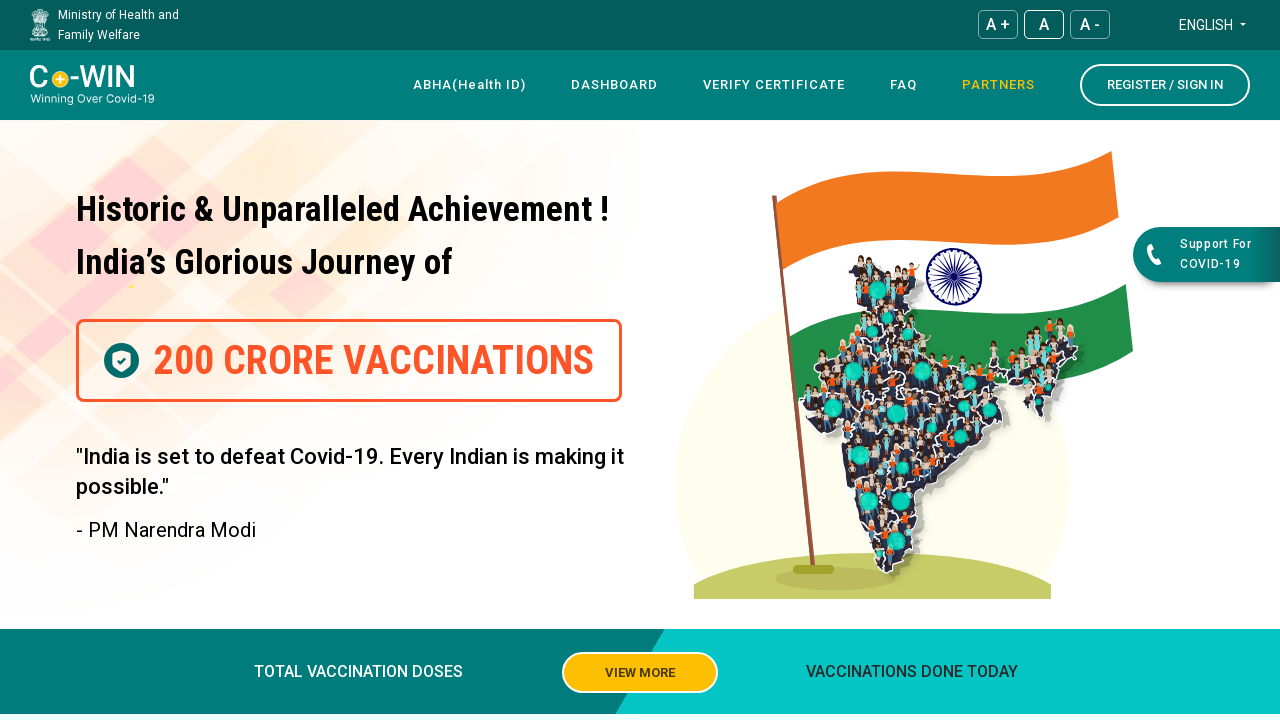

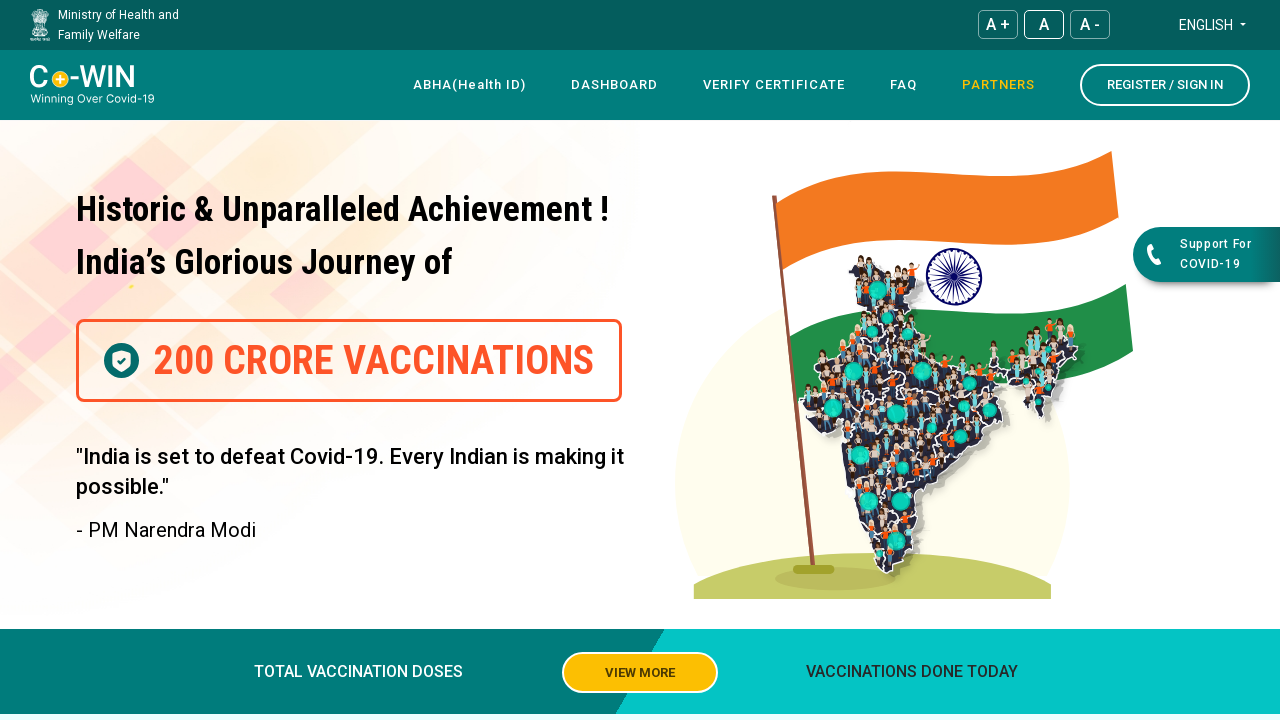